Tests navigation to nested frames page, switches through frame hierarchy (top frame, then middle frame), and verifies the content within the middle frame.

Starting URL: http://the-internet.herokuapp.com/

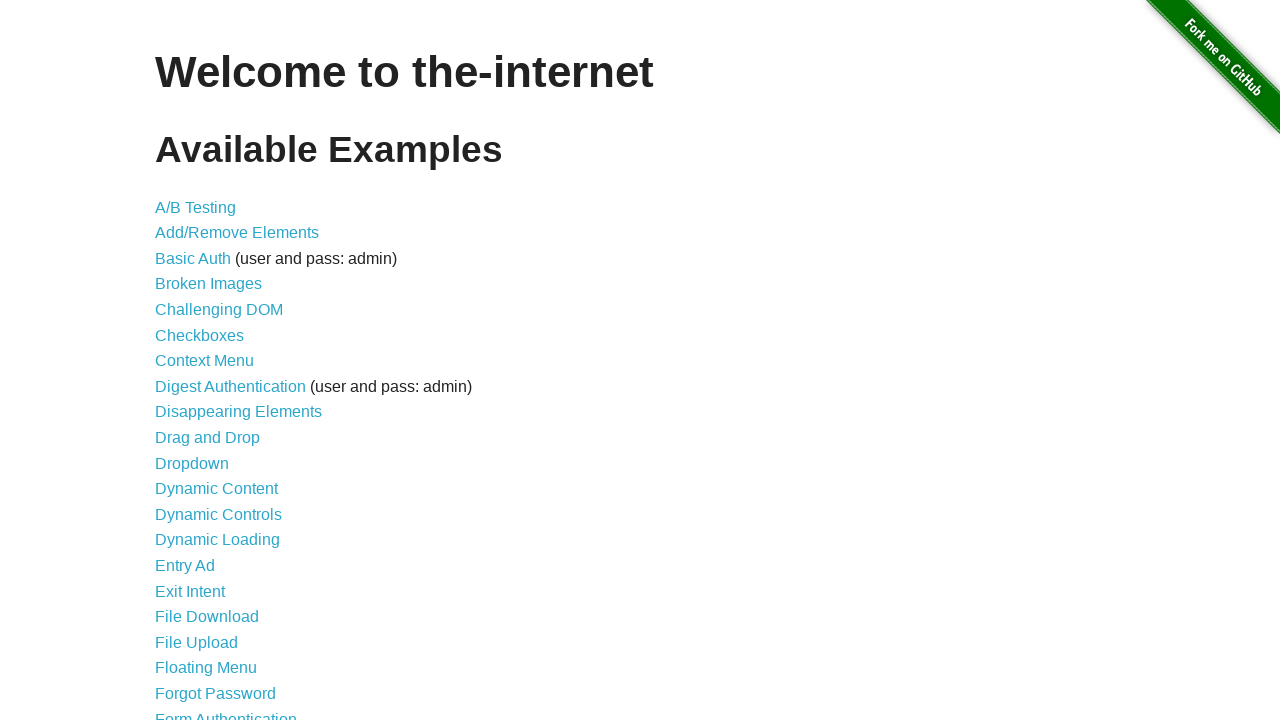

Clicked on 'Nested Frames' link at (210, 395) on text=Nested Frames
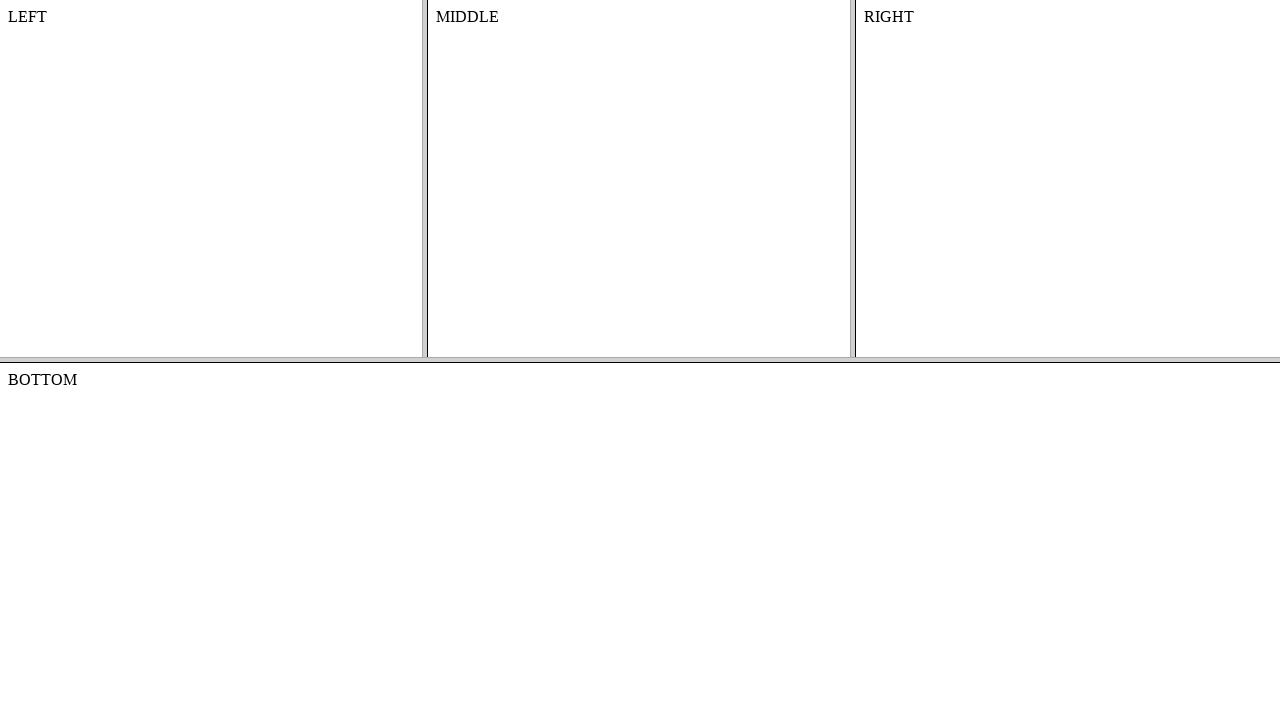

Nested Frames page loaded
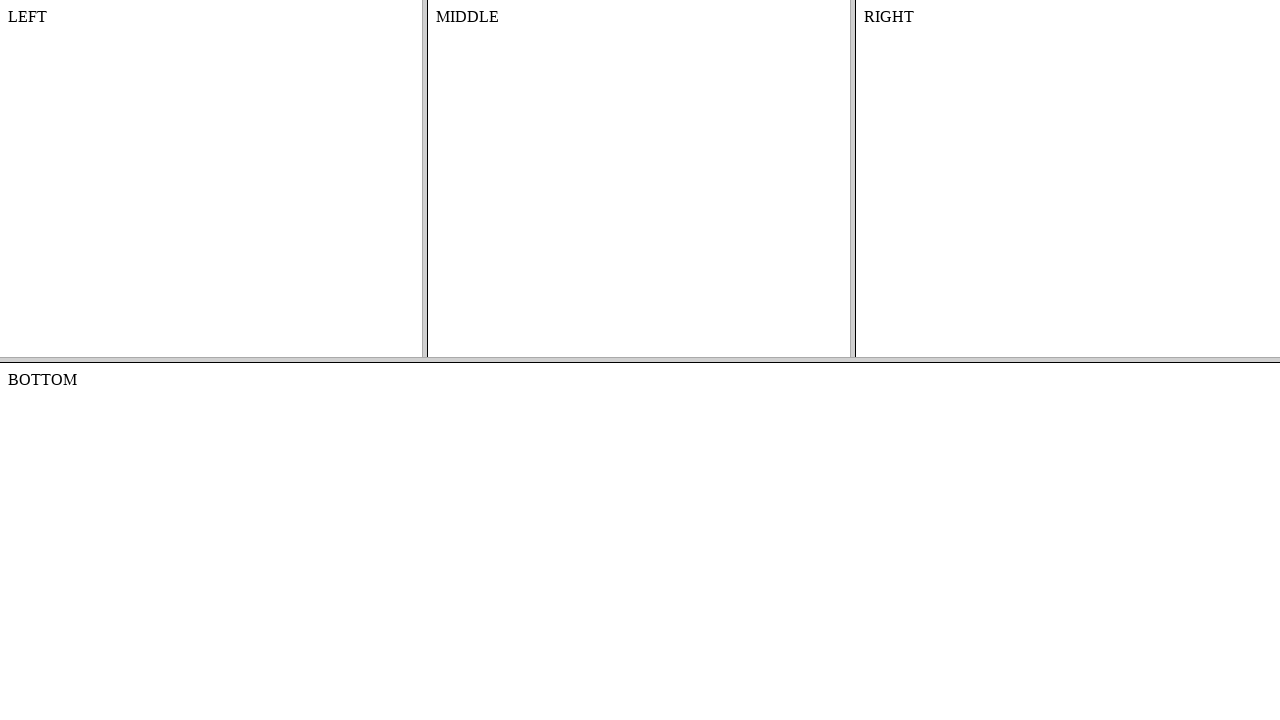

Located top frame (frame-top)
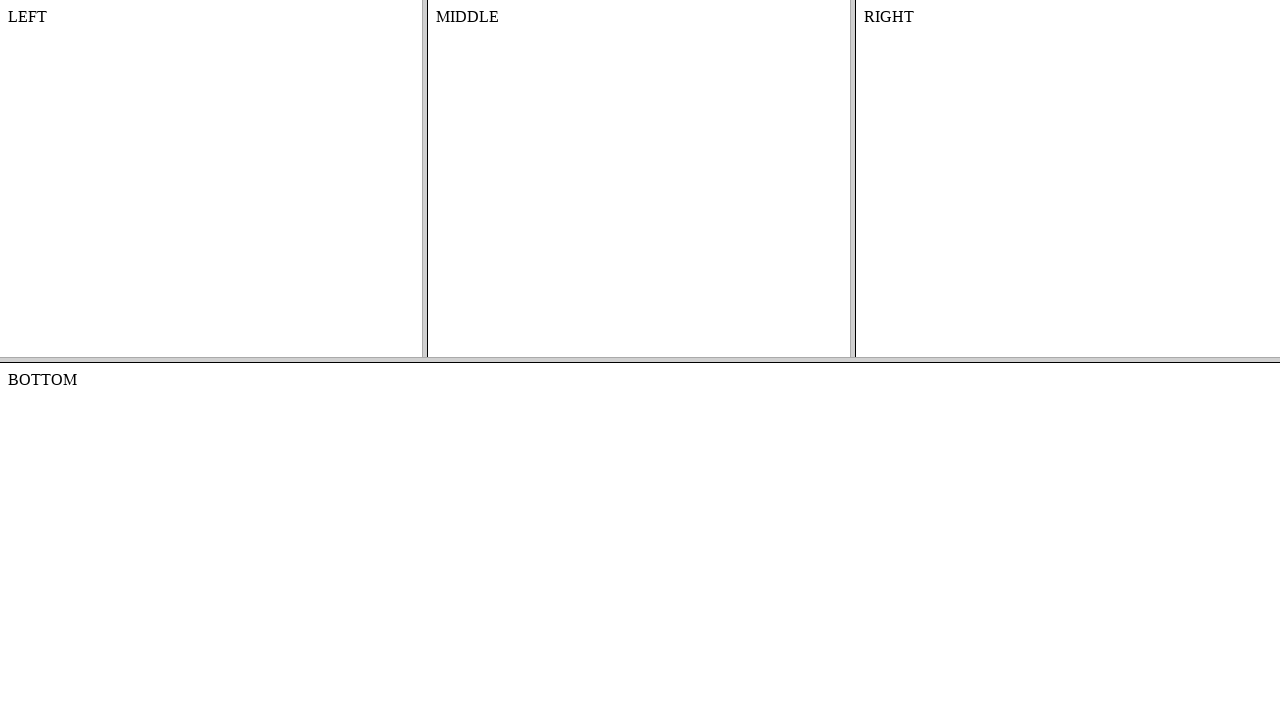

Located middle frame (frame-middle) within top frame
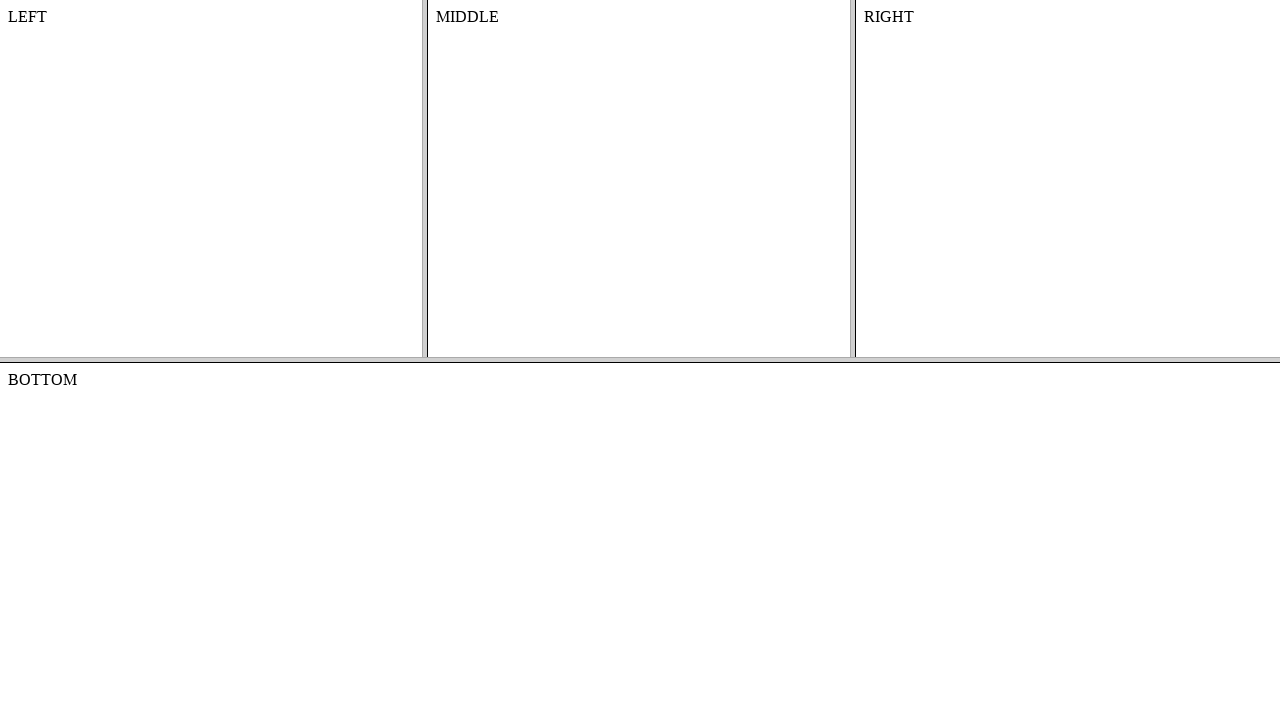

Content element in middle frame is now visible
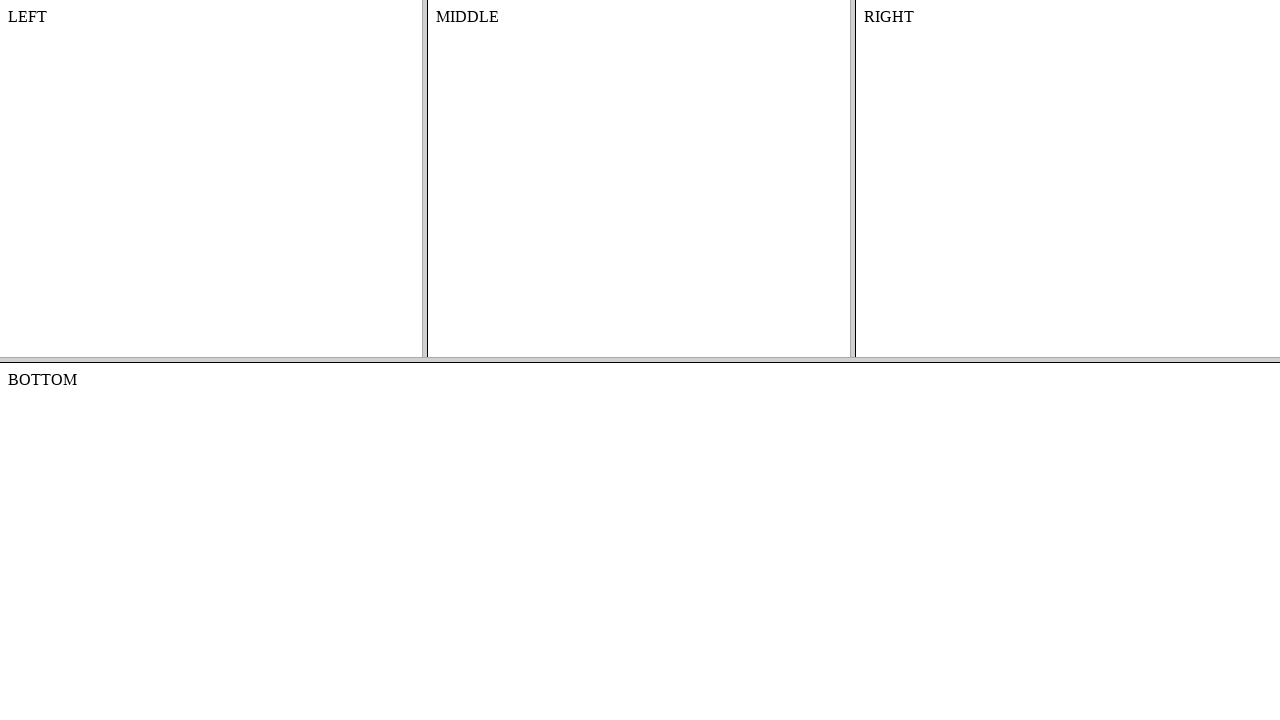

Retrieved text content from middle frame: 'MIDDLE'
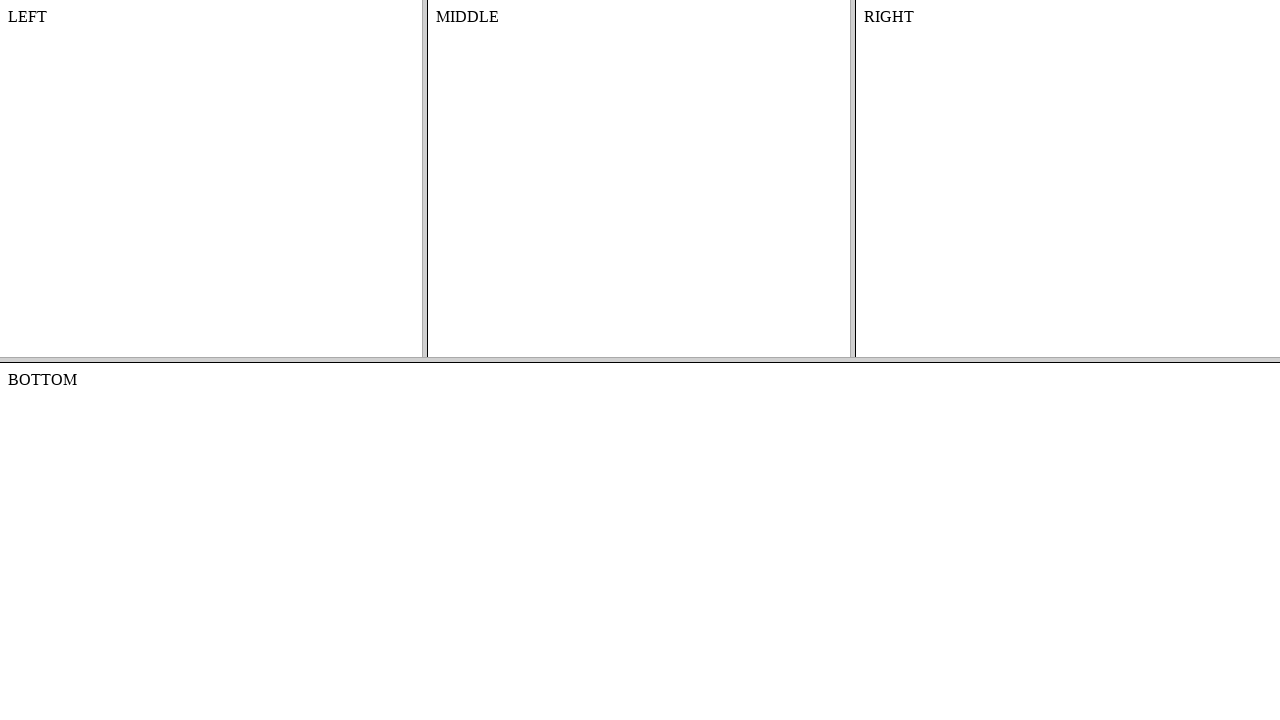

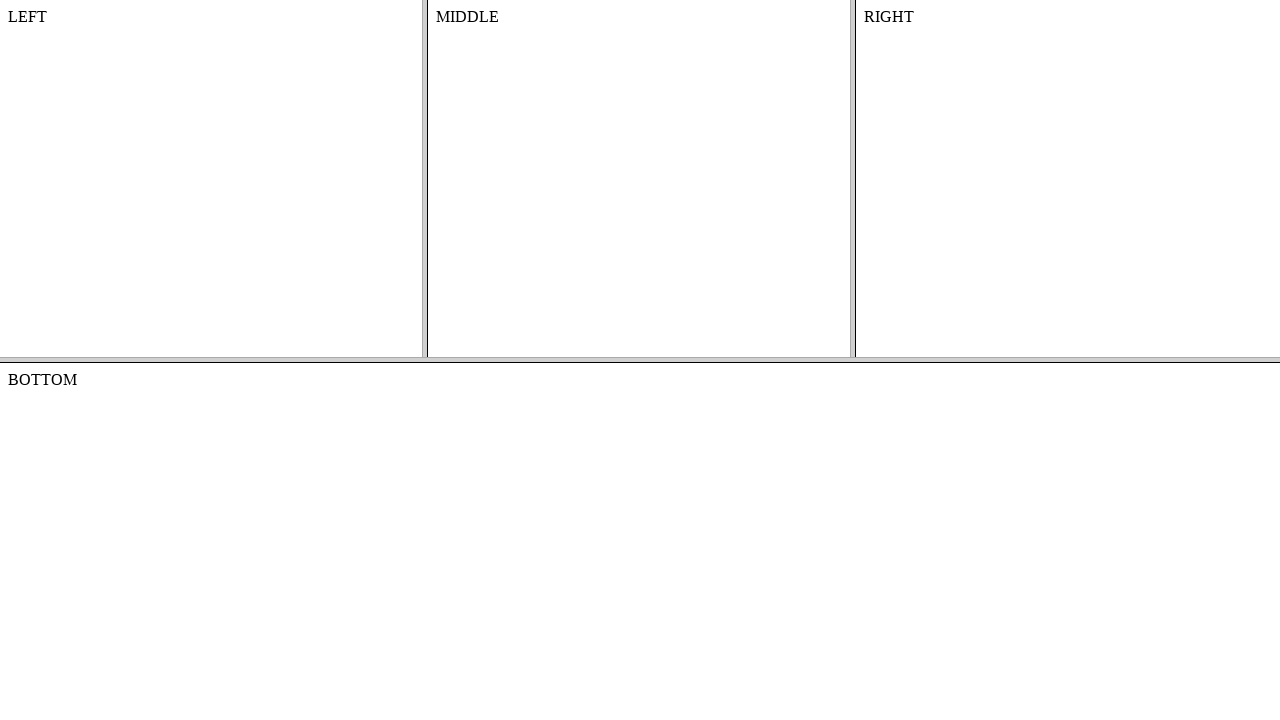